Tests the text input functionality on UI Testing Playground by entering a new button name and clicking the button to update its text

Starting URL: http://uitestingplayground.com/textinput

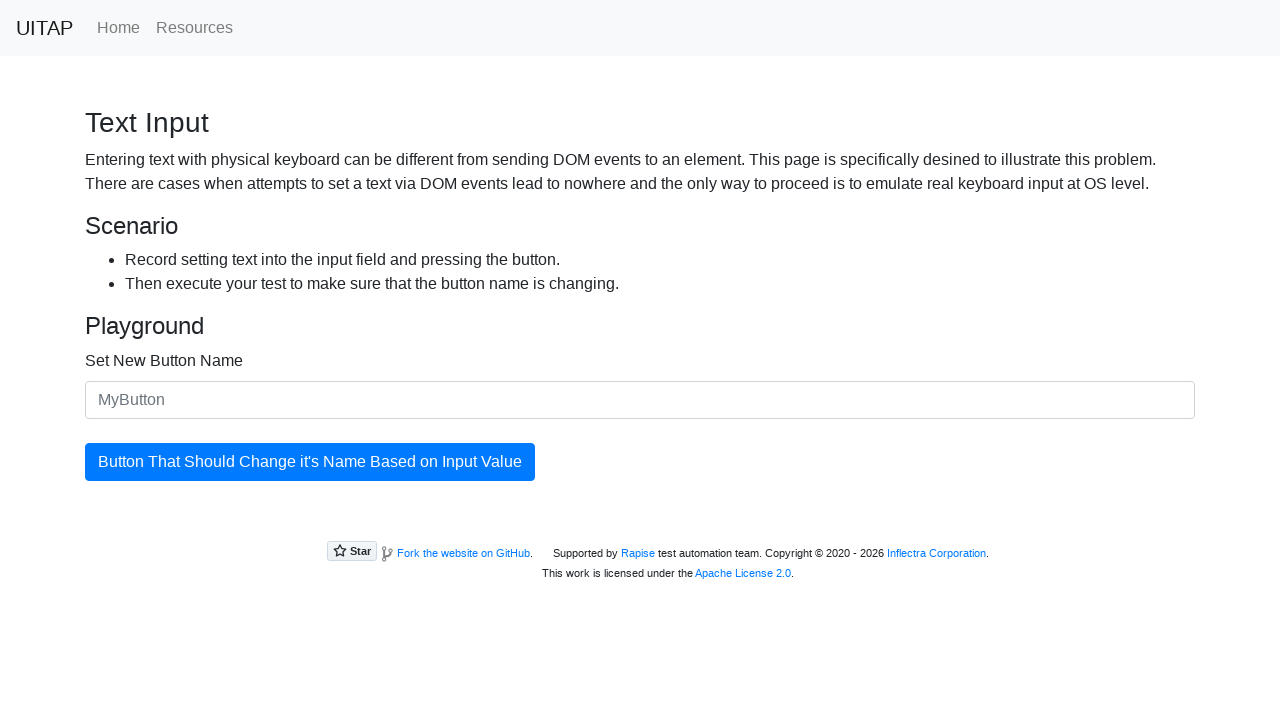

Filled text input field with new button name 'SkyPro' on #newButtonName
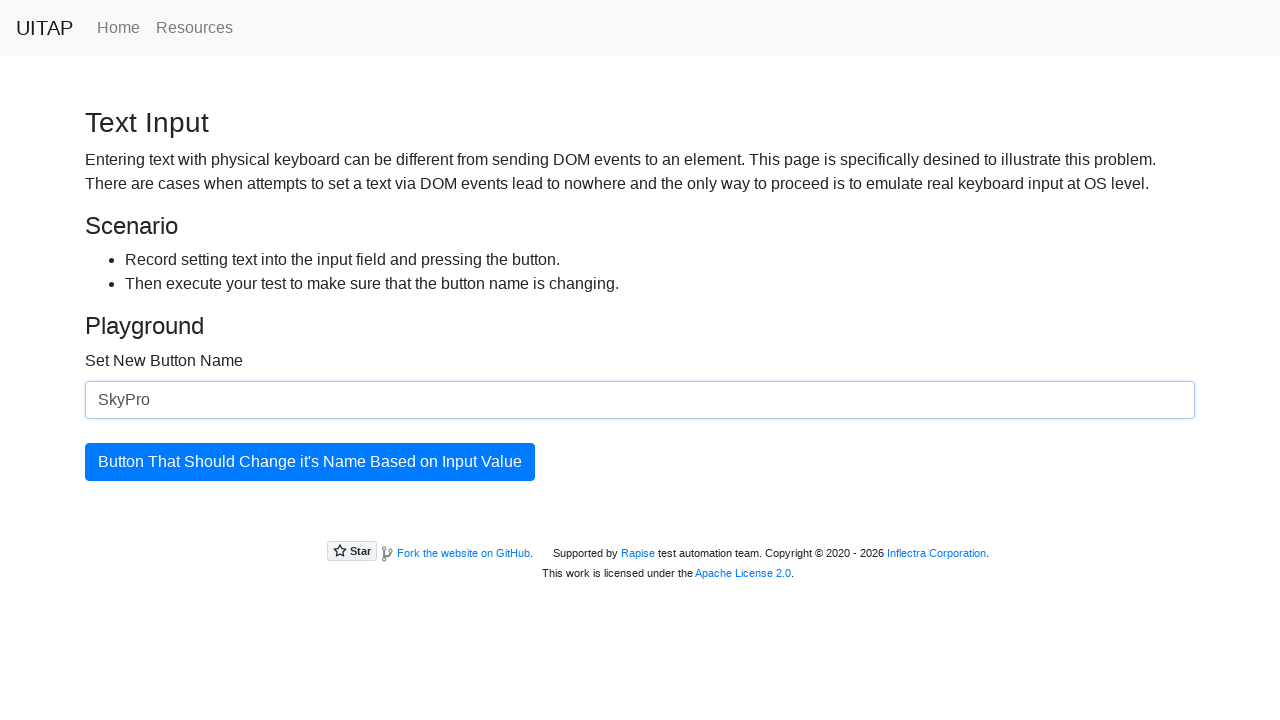

Clicked the update button to change button text at (310, 462) on #updatingButton
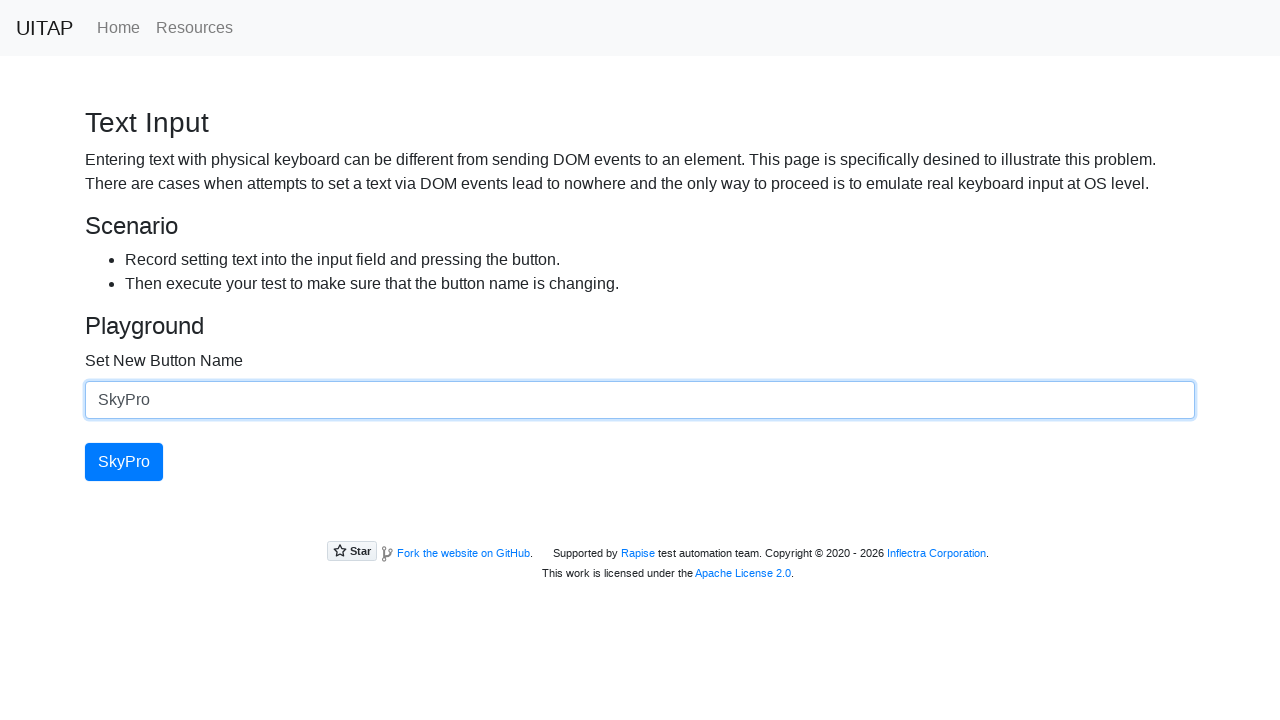

Verified button text was successfully updated to 'SkyPro'
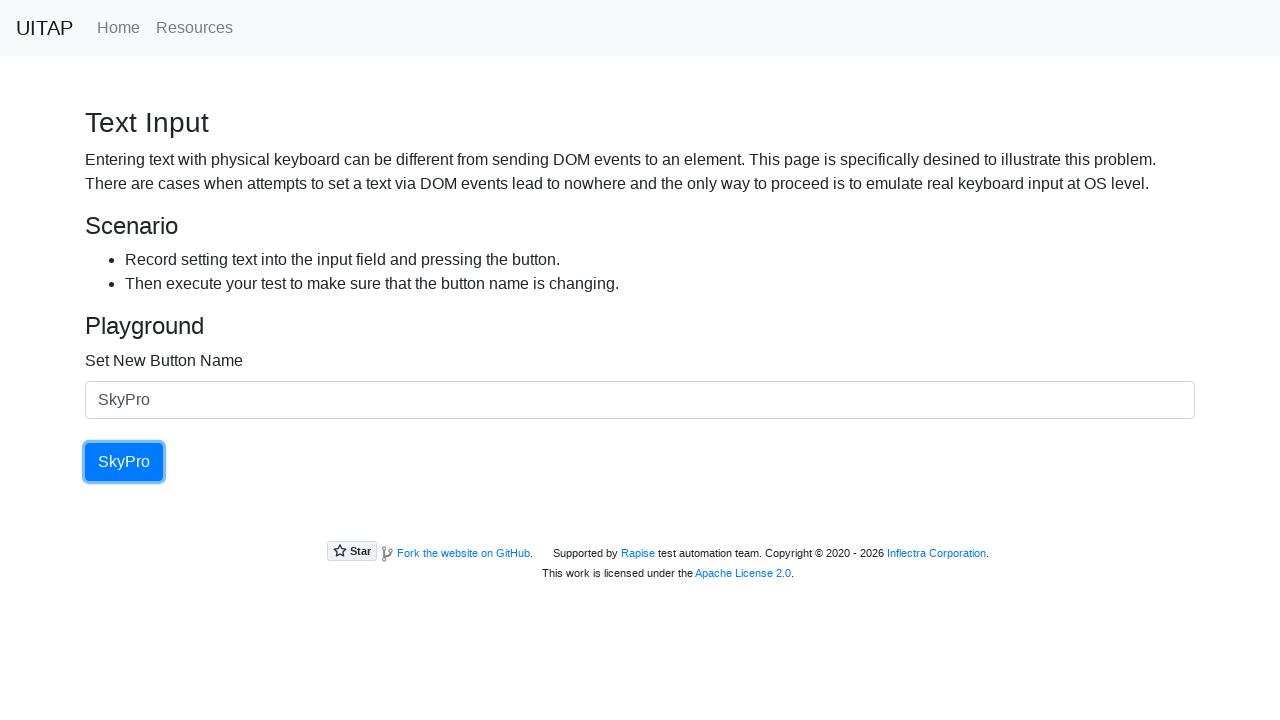

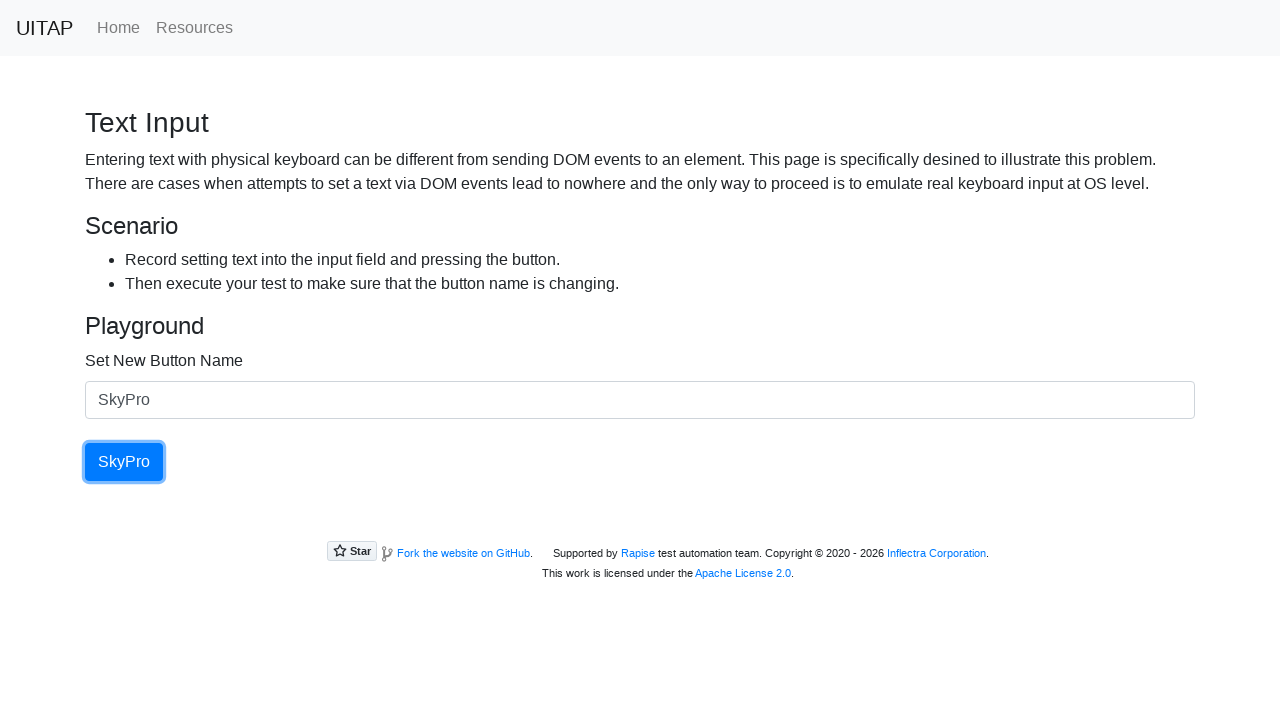